Tests Python.org search functionality by searching for "pycon" and verifying results are displayed

Starting URL: http://www.python.org

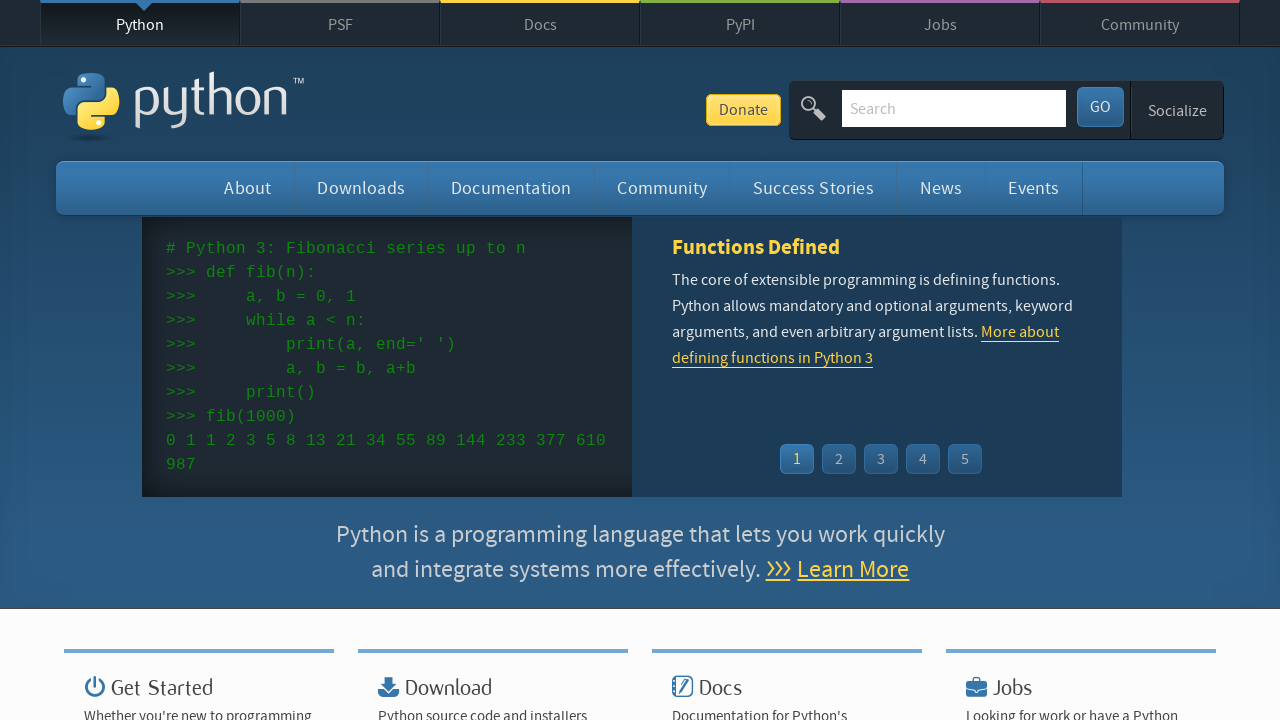

Verified page title contains 'Python'
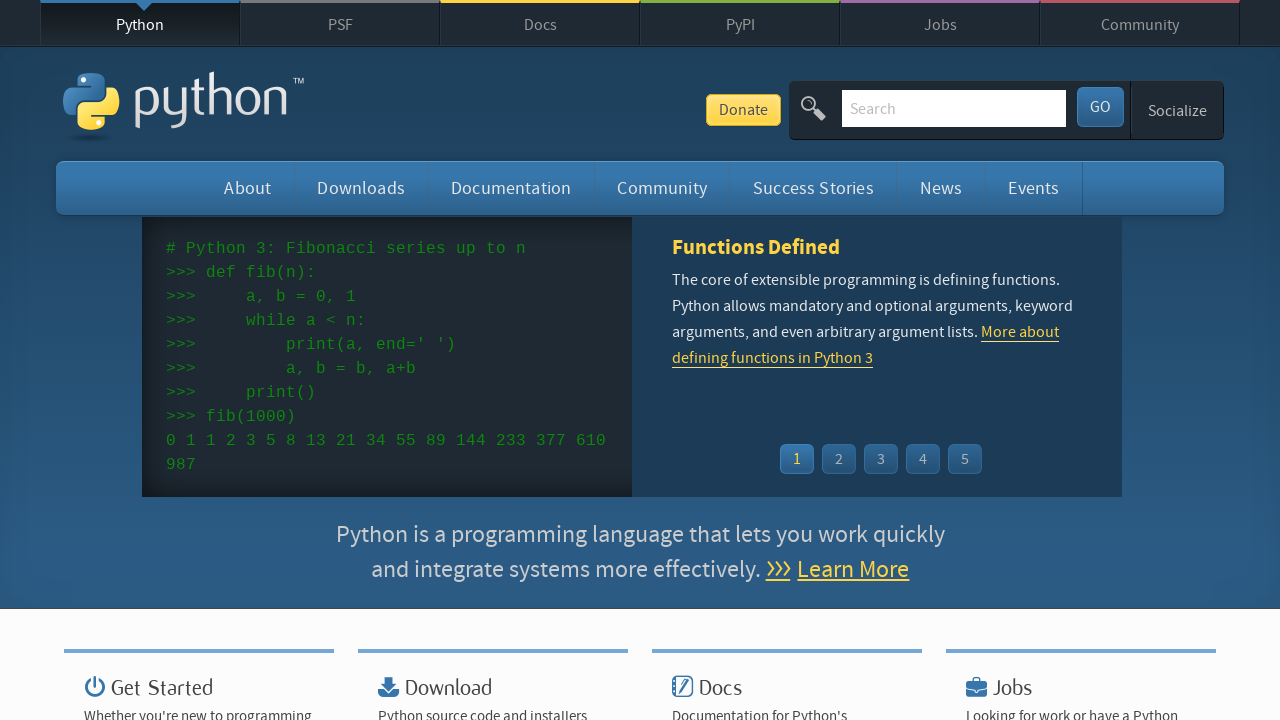

Cleared the search input field on input[name='q']
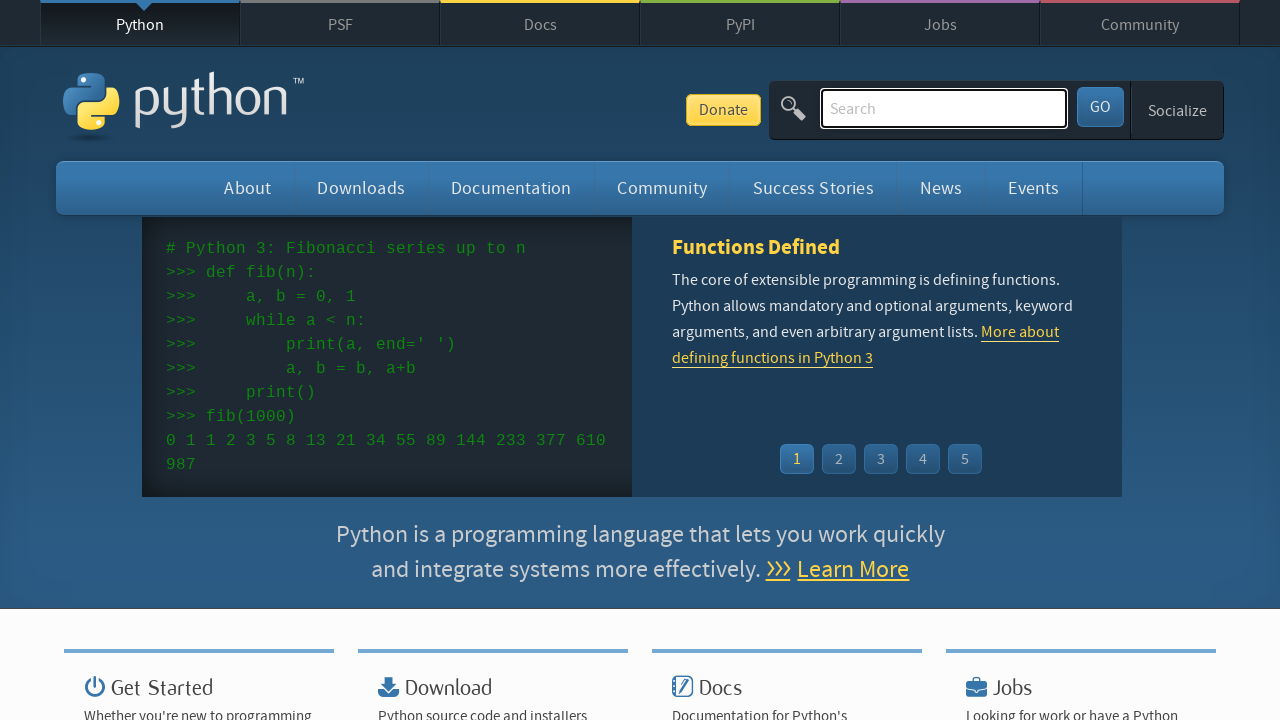

Typed 'pycon' into search field on input[name='q']
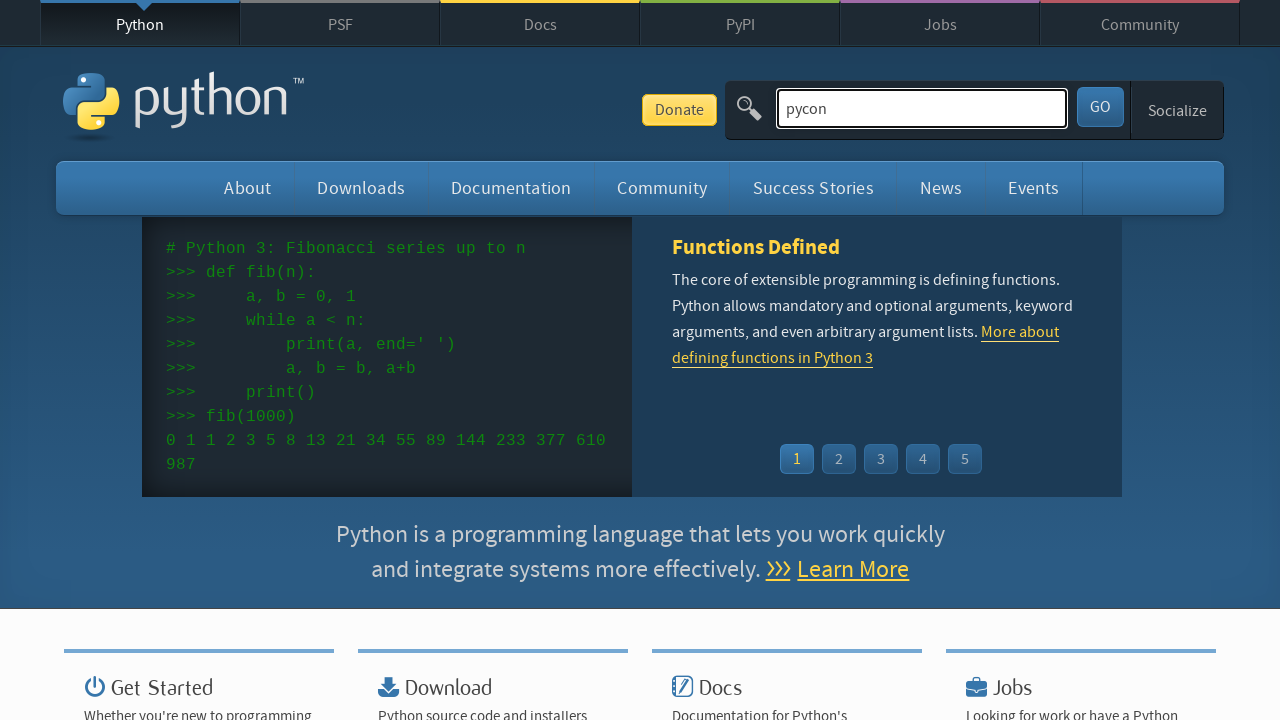

Submitted search by pressing Enter on input[name='q']
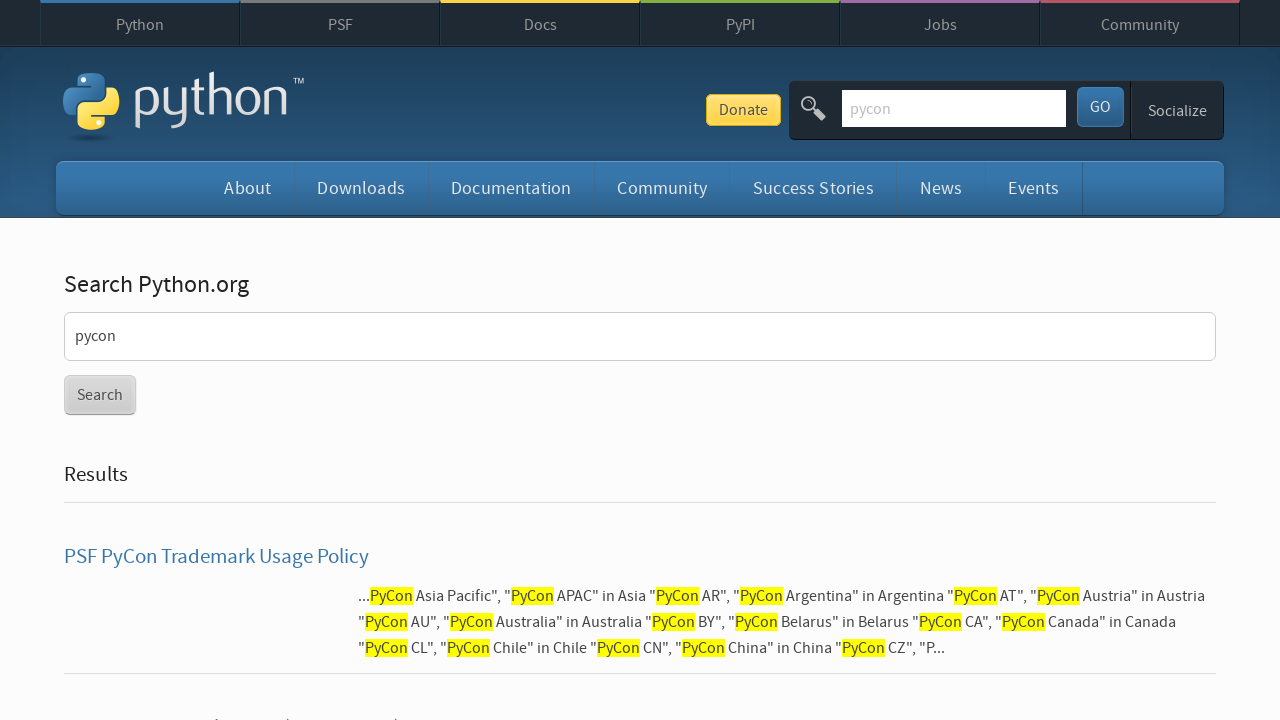

Waited for page to load
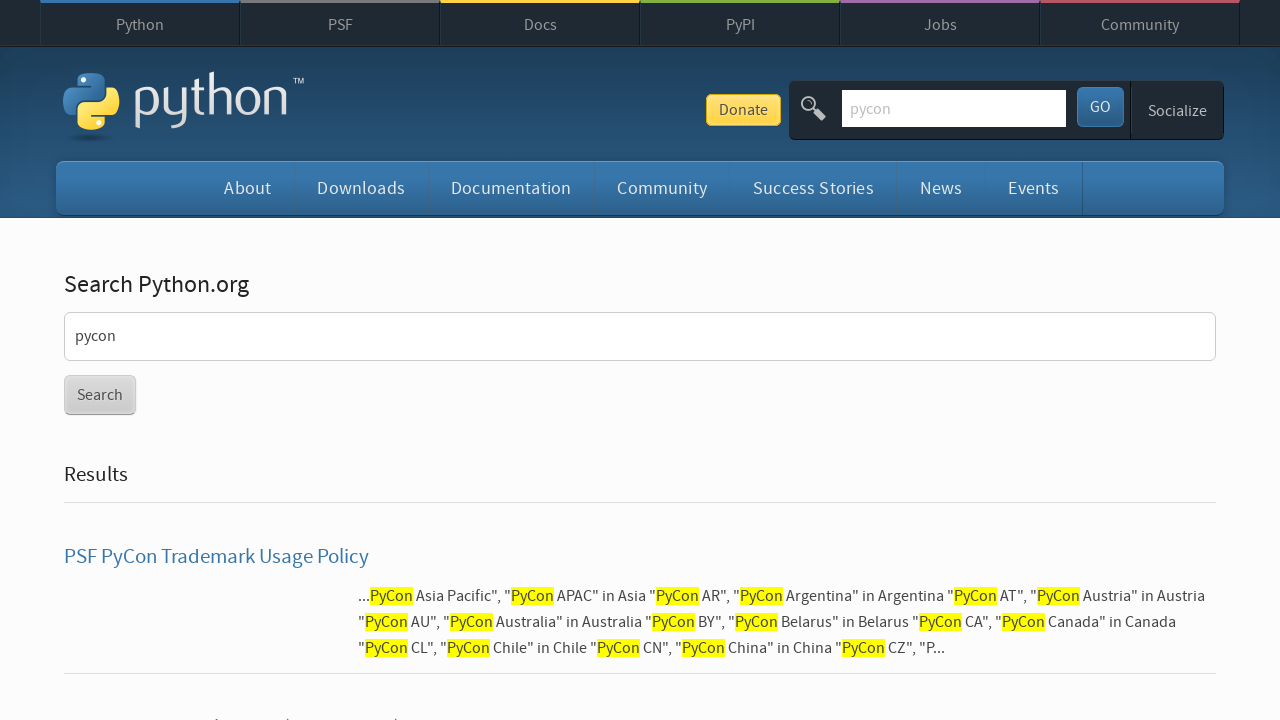

Verified search results are displayed (no 'No results found' message)
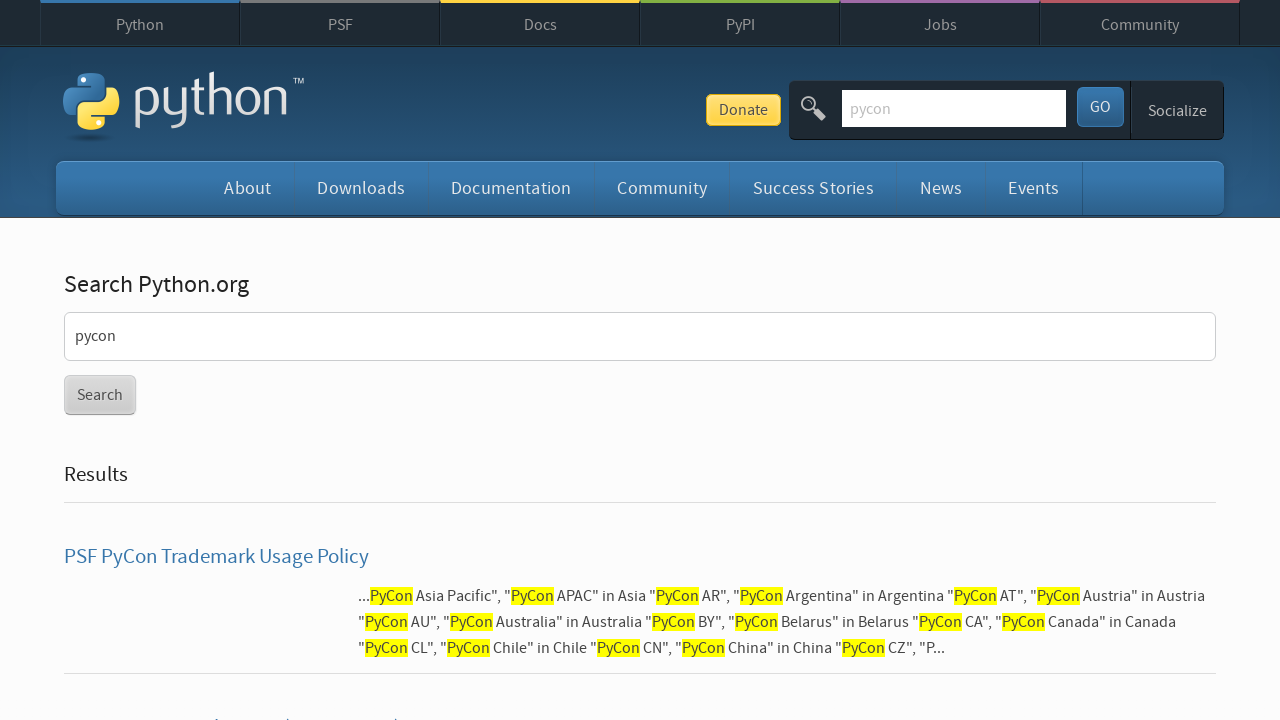

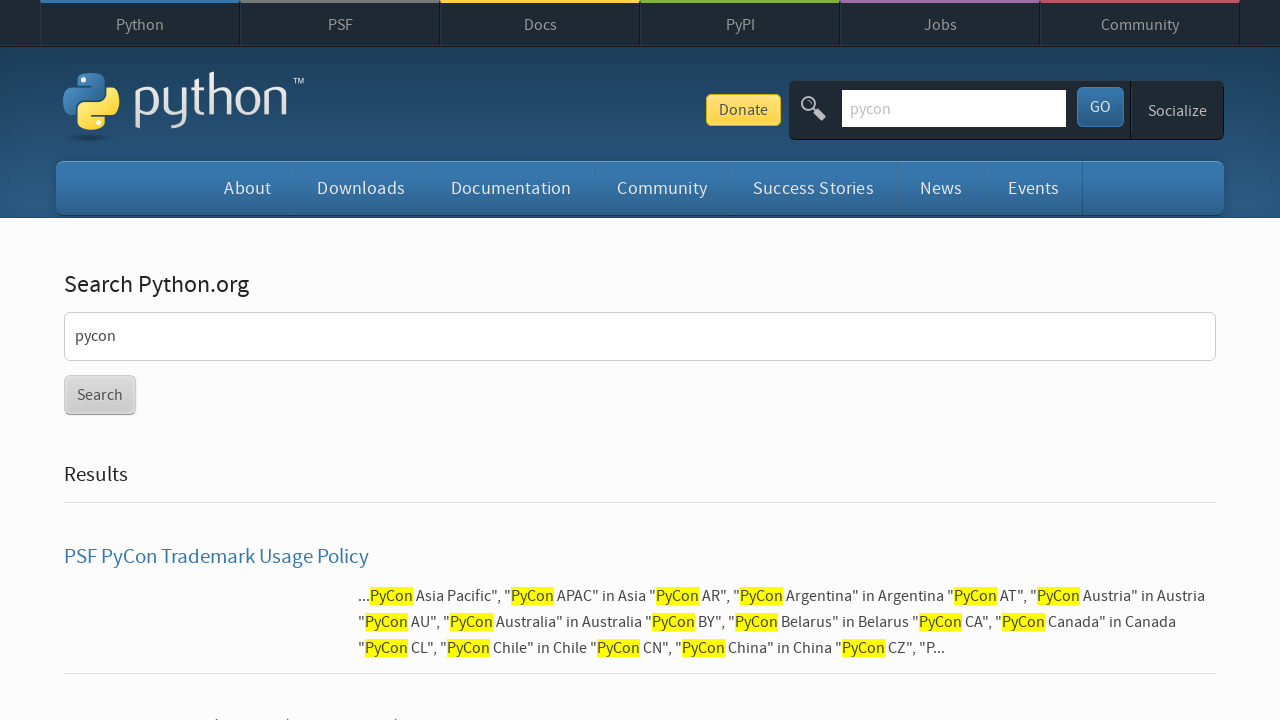